Tests JavaScript confirm alert handling by clicking a button to trigger an alert and then dismissing it

Starting URL: https://the-internet.herokuapp.com/javascript_alerts

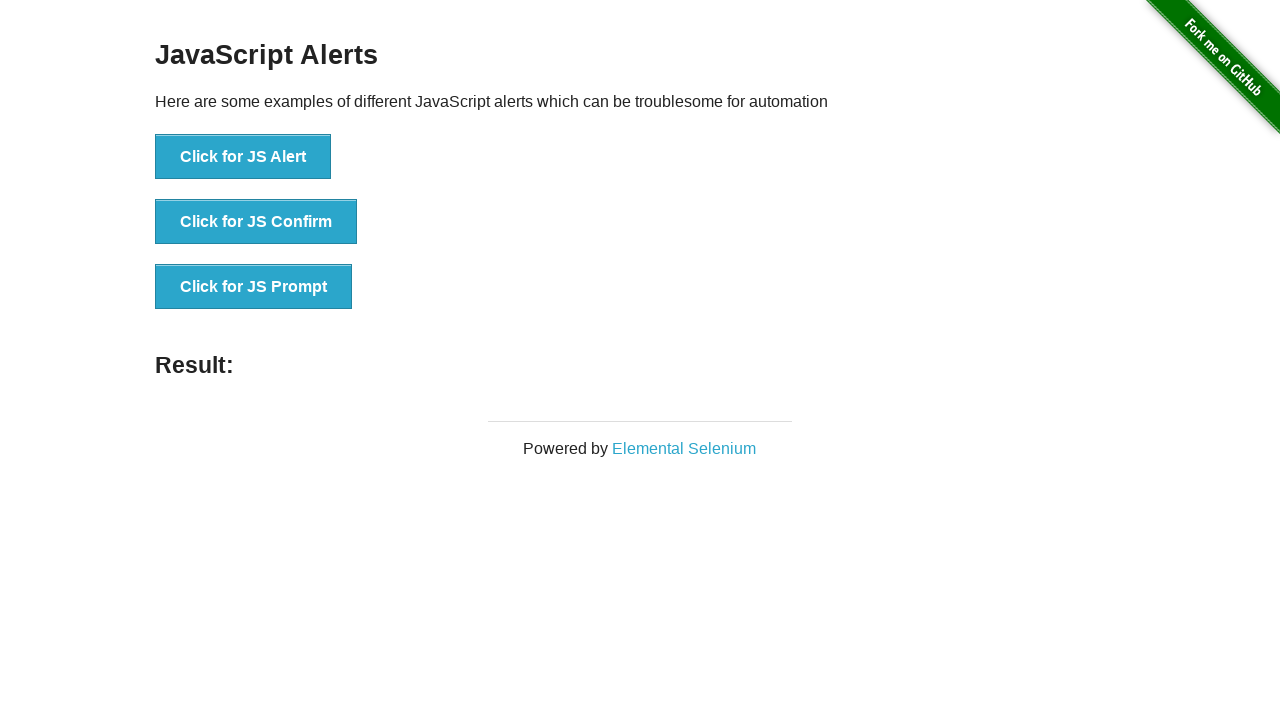

Clicked 'Click for JS Confirm' button to trigger alert at (256, 222) on xpath=//button[text()='Click for JS Confirm']
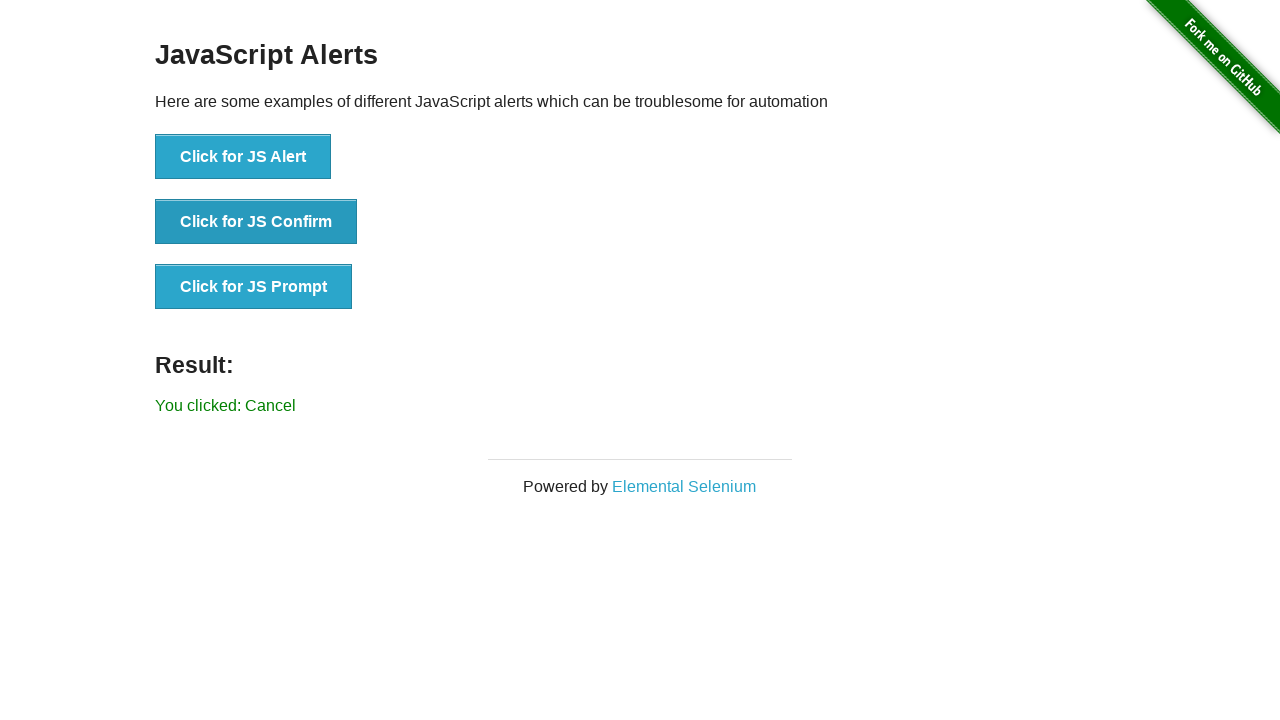

Set up dialog handler to dismiss alerts
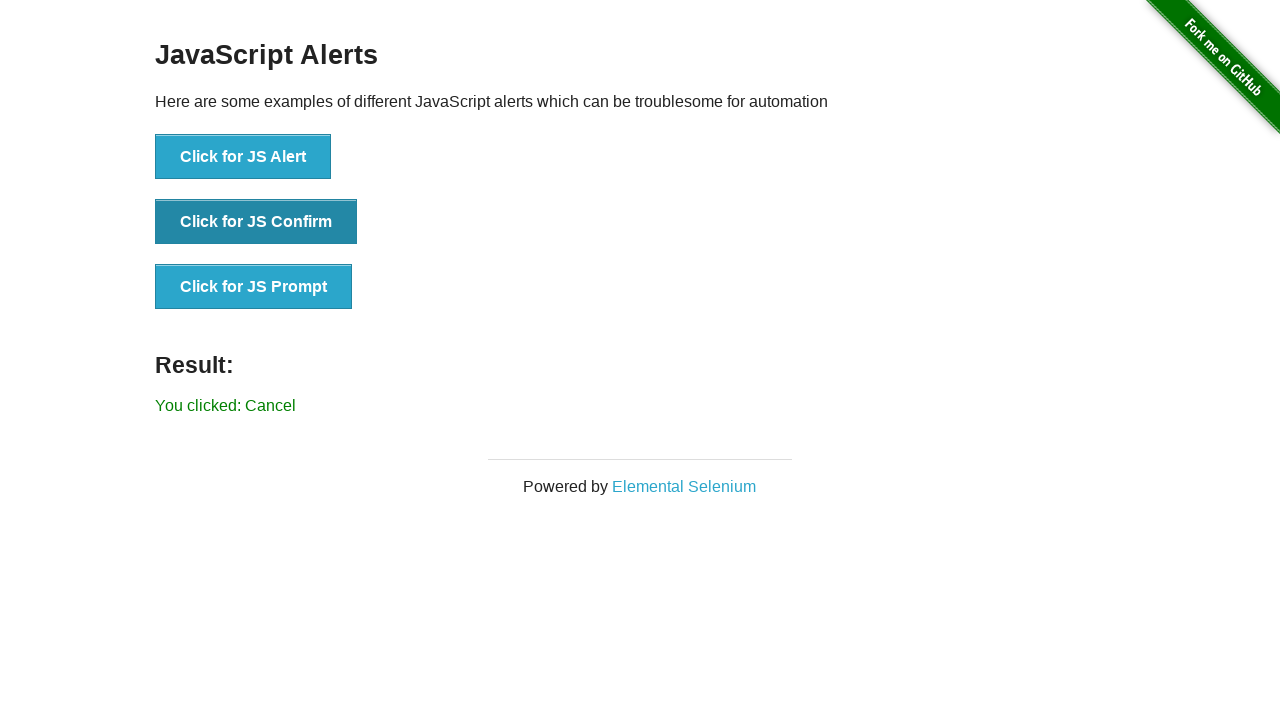

Clicked 'Click for JS Confirm' button again to trigger and dismiss alert at (256, 222) on xpath=//button[text()='Click for JS Confirm']
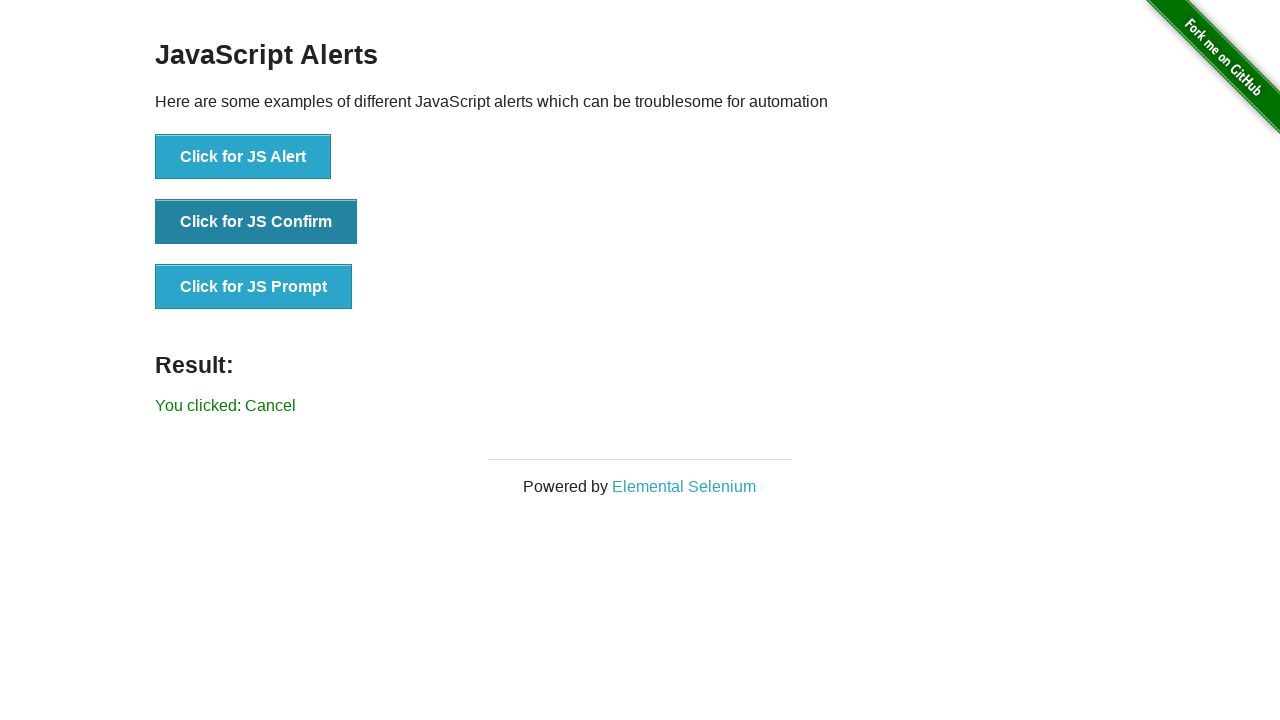

Result element loaded after alert dismissal
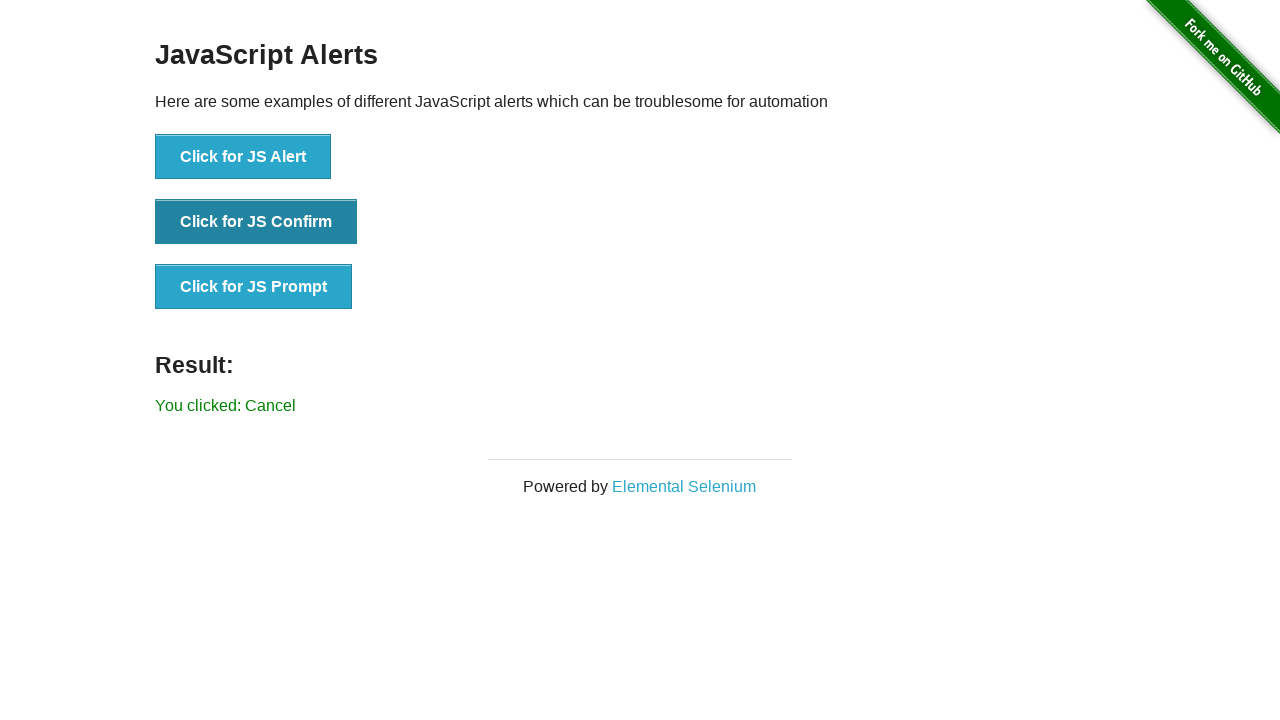

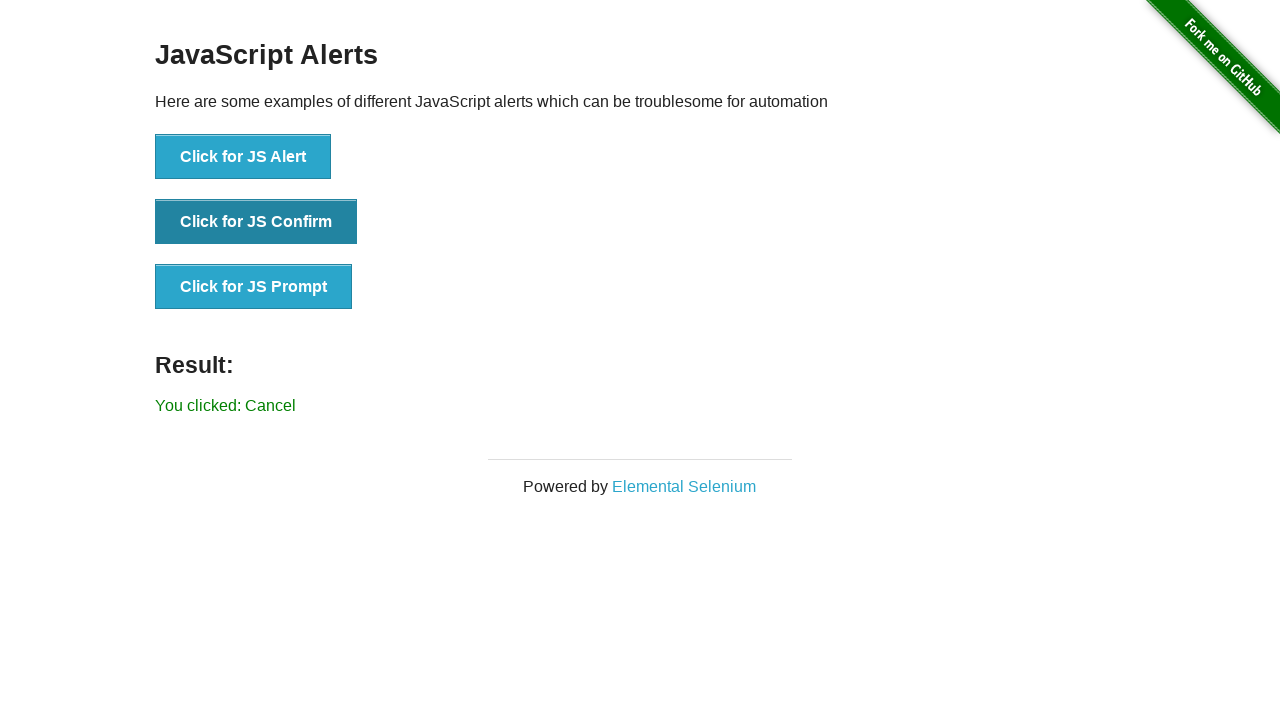